Tests iframe handling by navigating to a frames page, clicking on the iframe option, switching to the iframe context, and verifying the default text content inside the iframe.

Starting URL: http://the-internet.herokuapp.com/frames

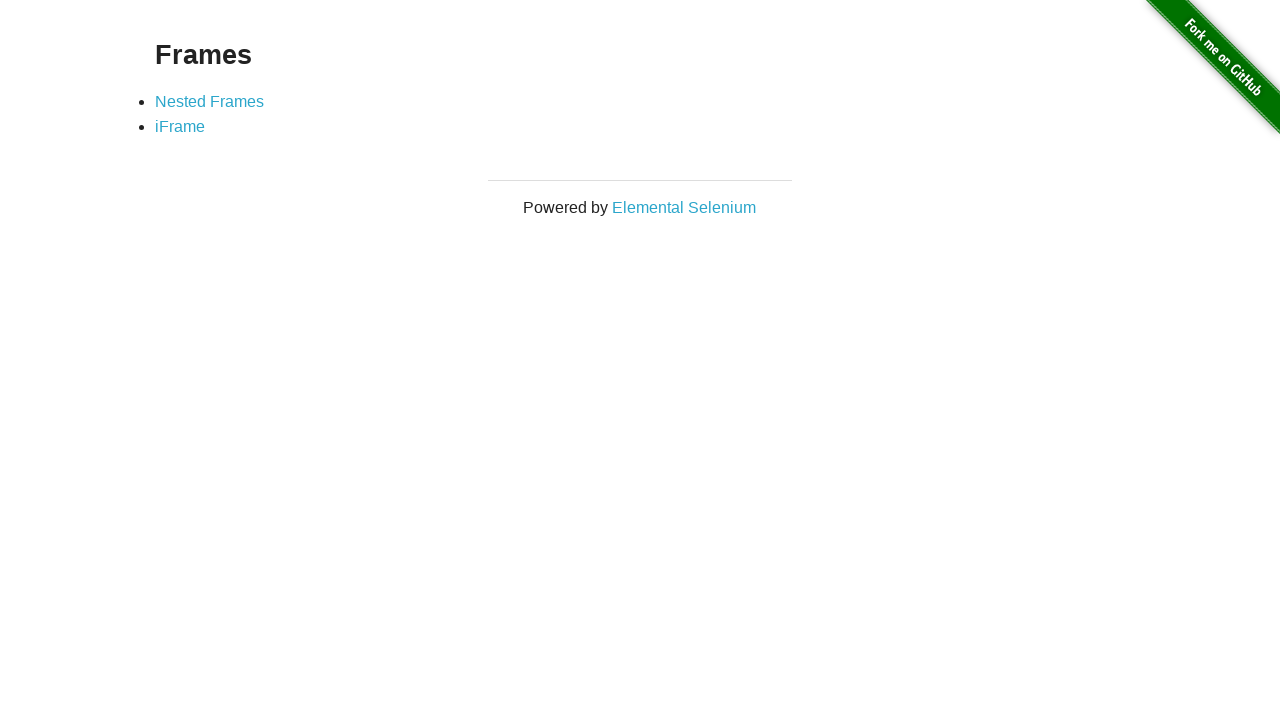

Clicked on the iframe option (second list item) at (180, 127) on xpath=//li[2]/a
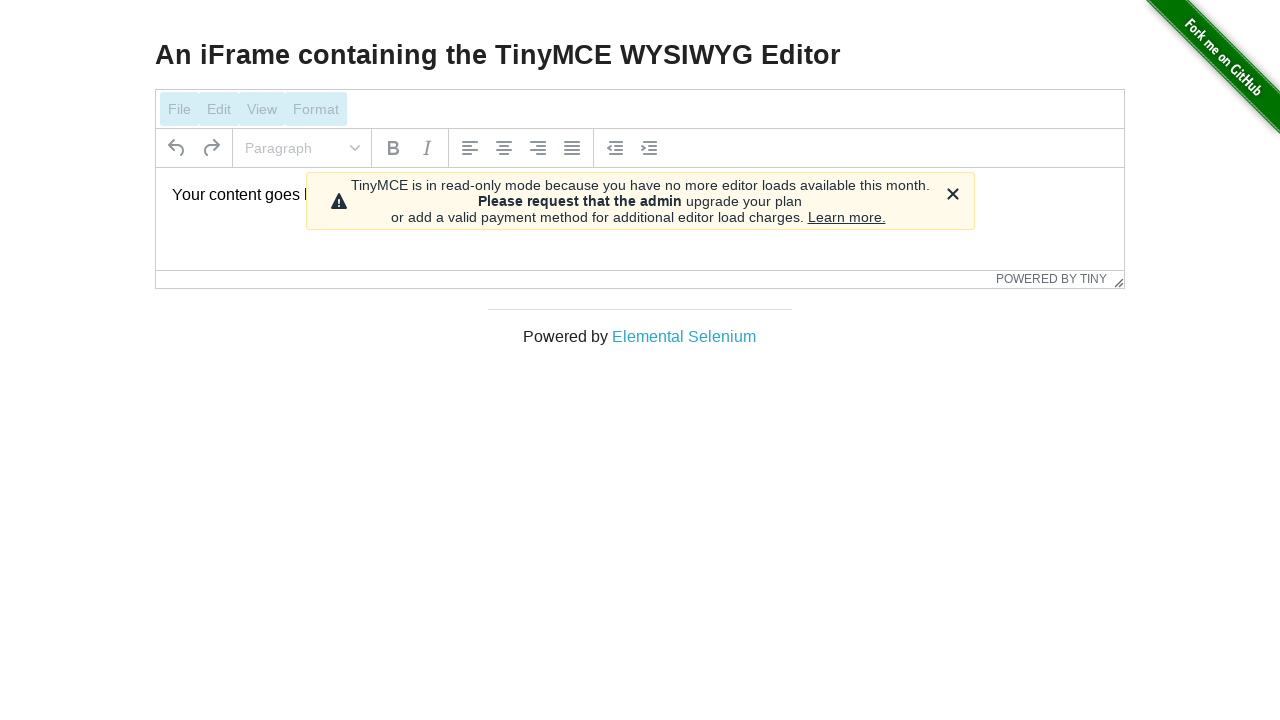

Iframe element loaded and is ready
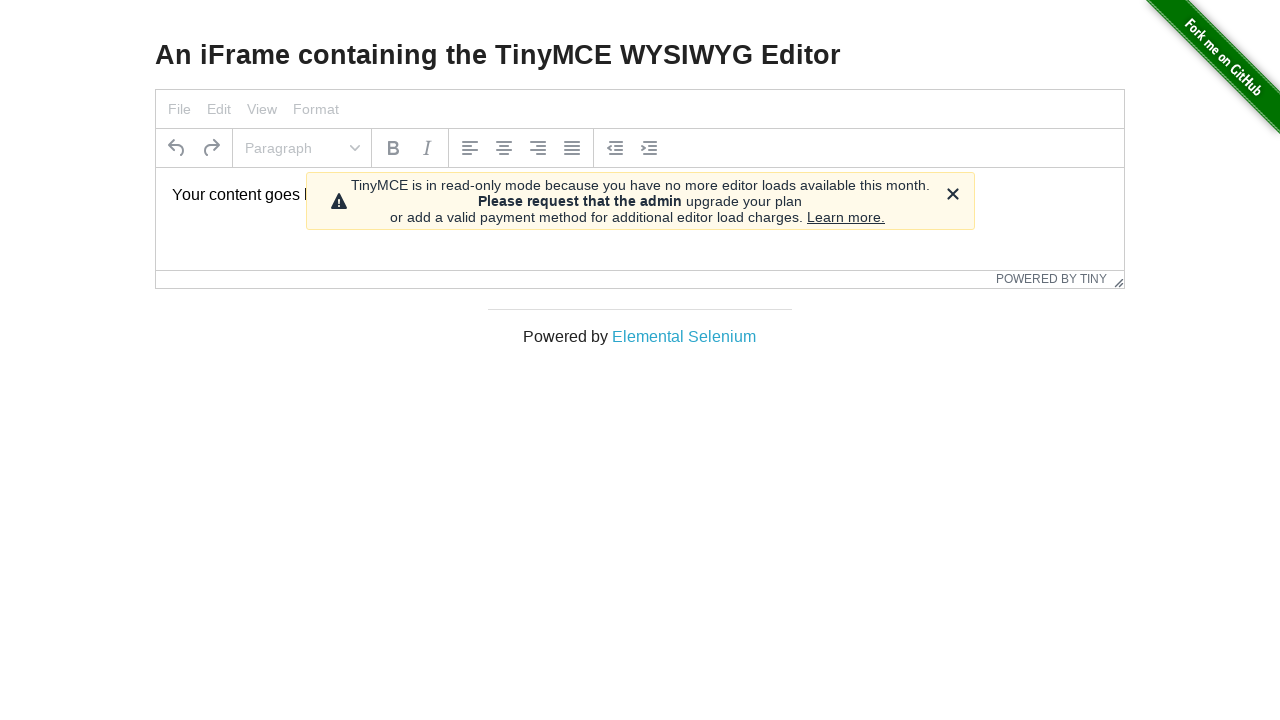

Located the iframe context
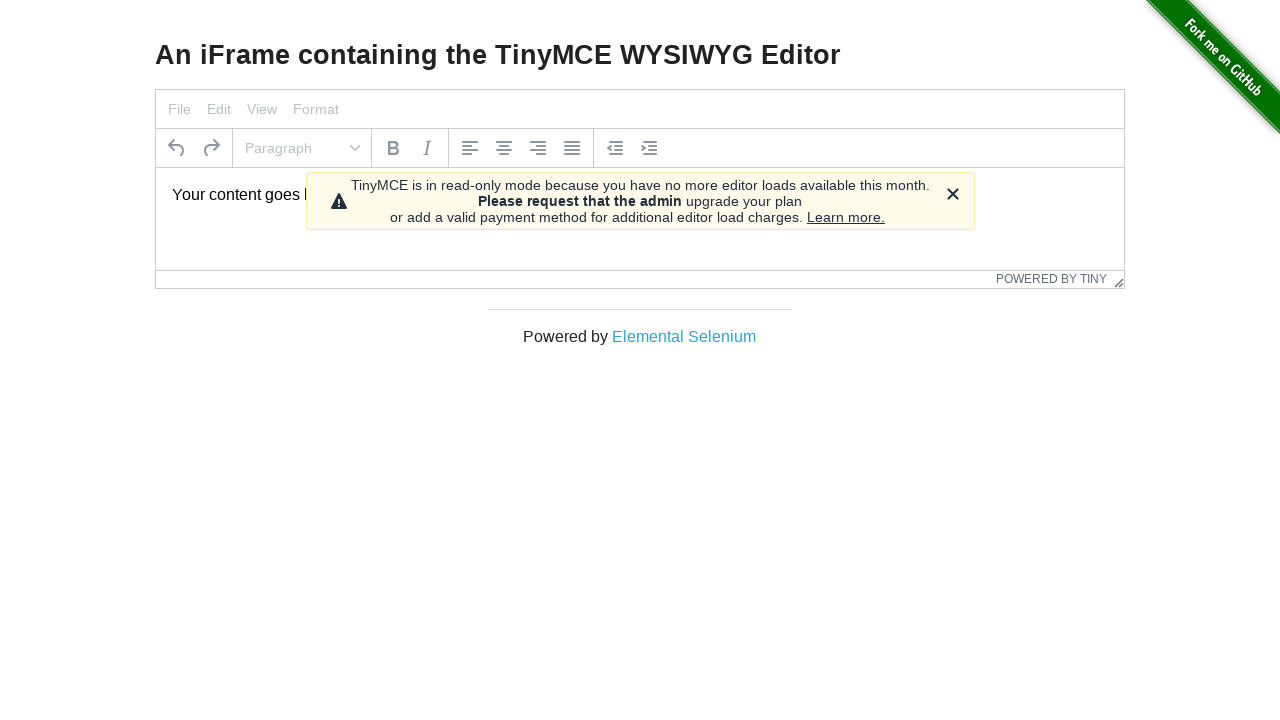

Retrieved text content from iframe: 'Your content goes here.'
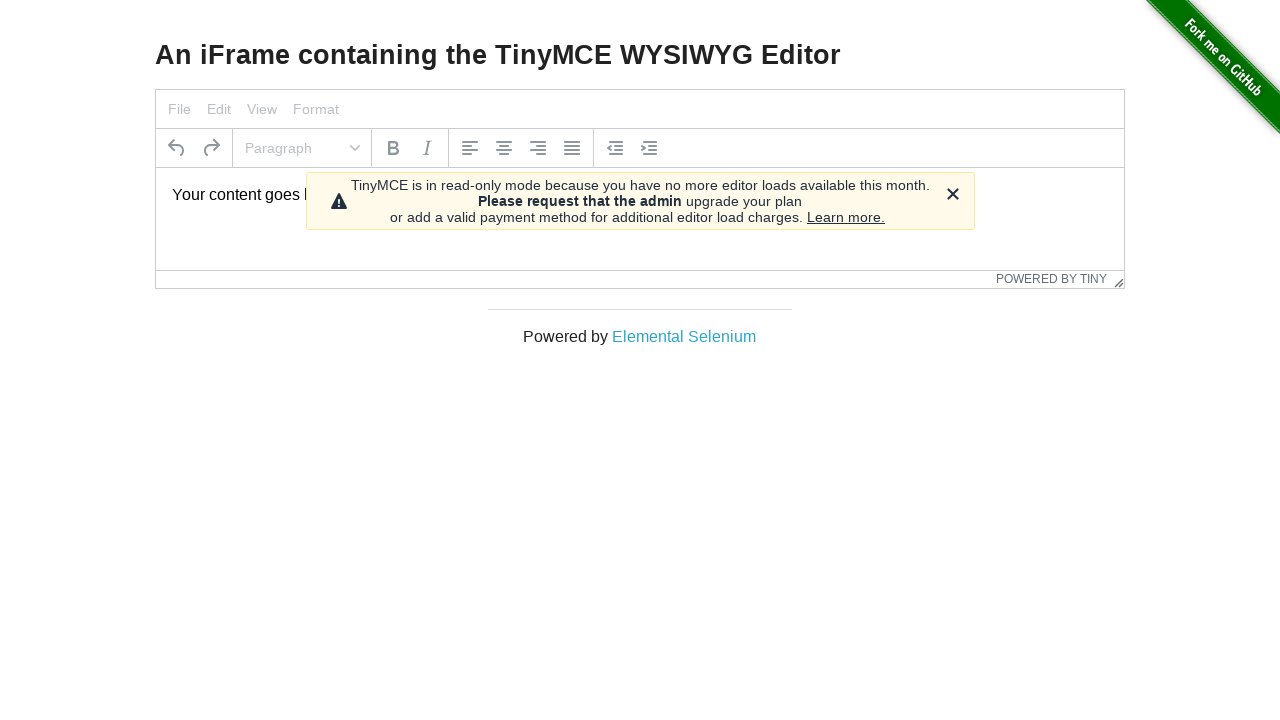

Verified that iframe contains the expected default text 'Your content goes here.'
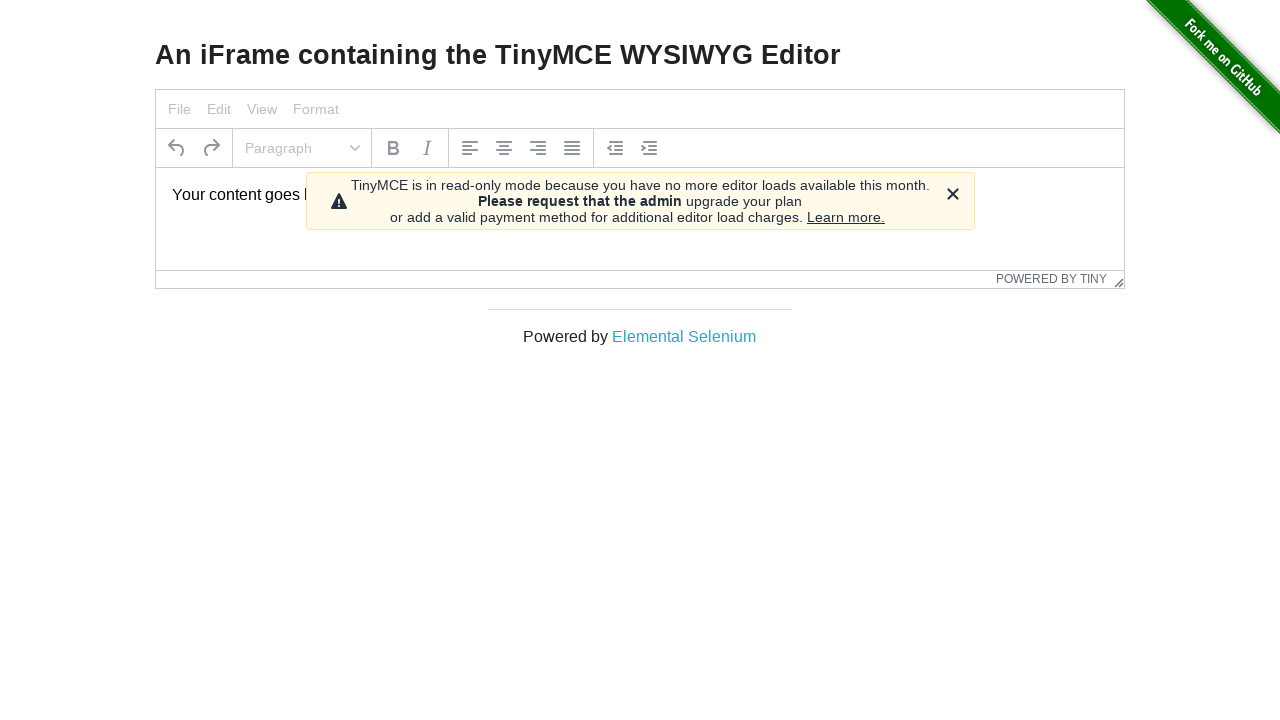

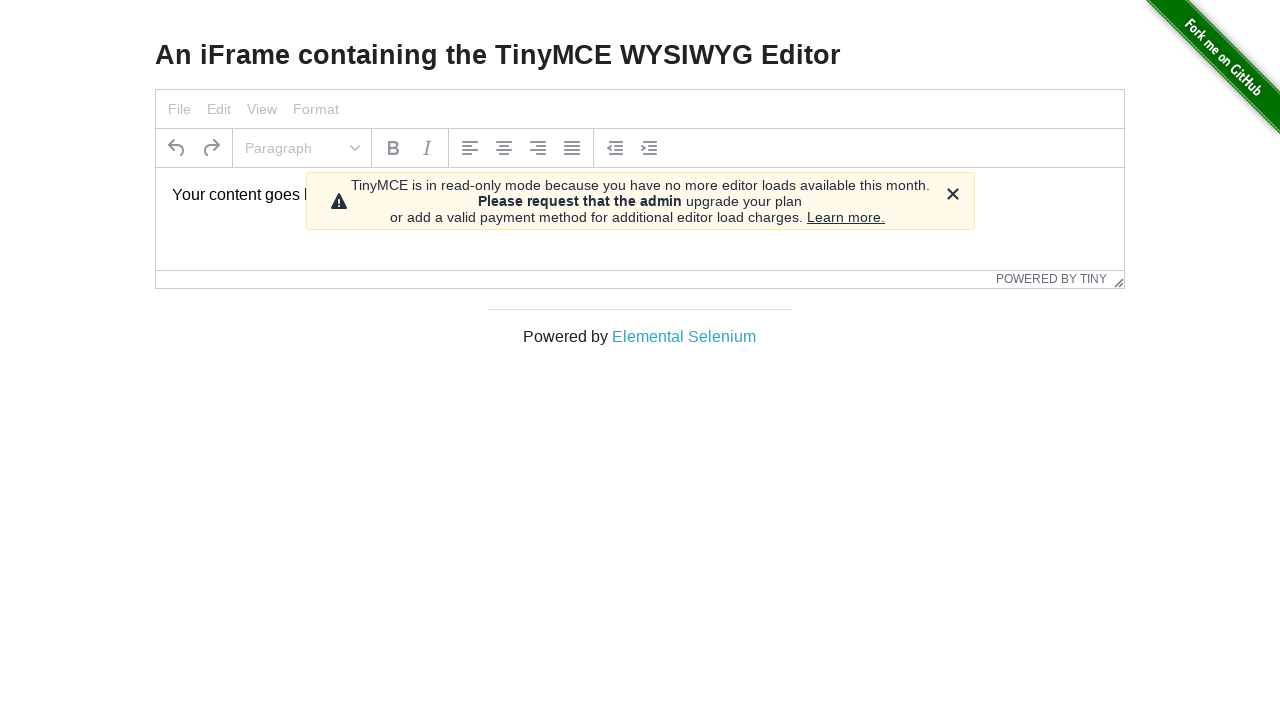